Navigates to XPath practice page and interacts with elements inside nested shadow DOM by sending text to an input field

Starting URL: https://selectorshub.com/xpath-practice-page/

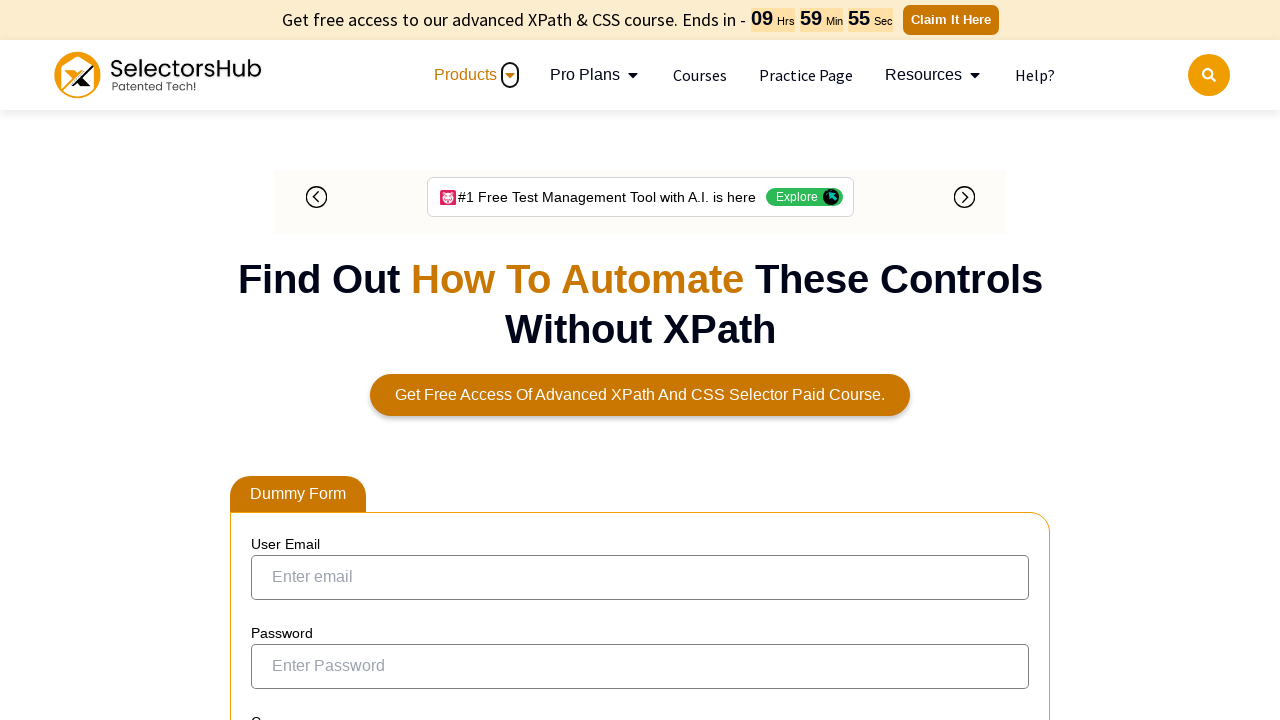

Waited 1000ms for page to load
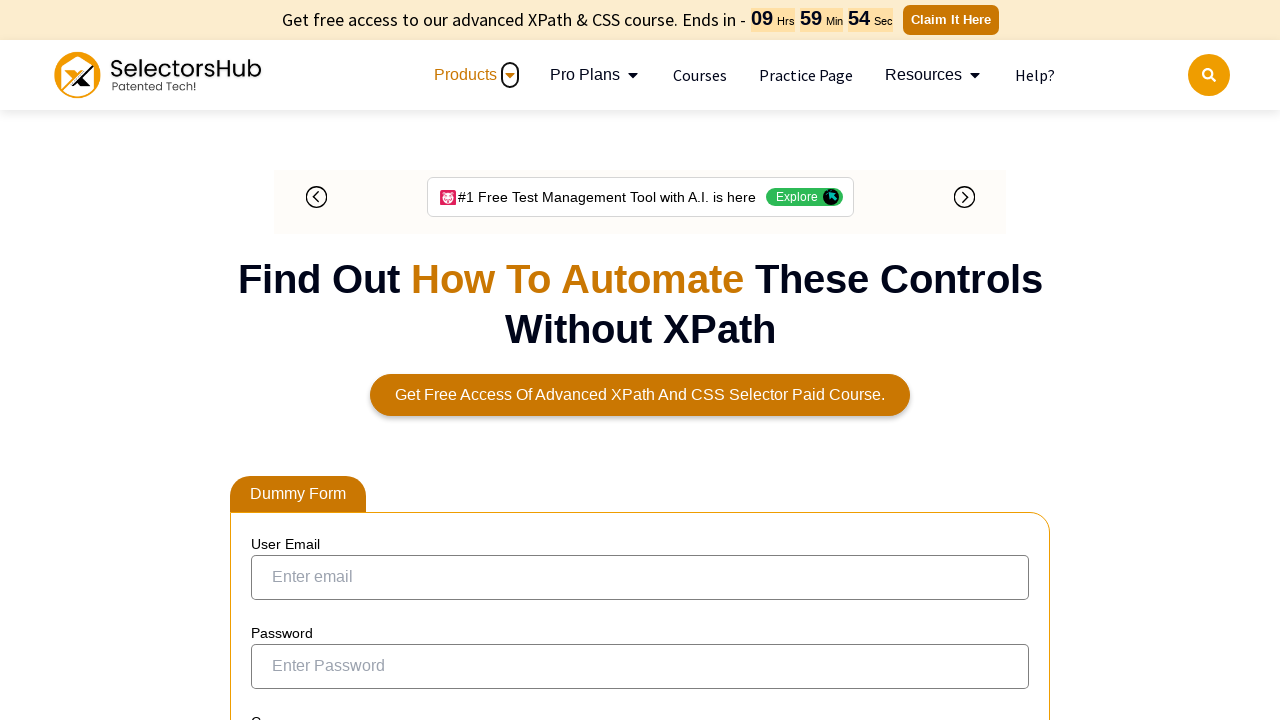

Located outer shadow host element with ID 'userName'
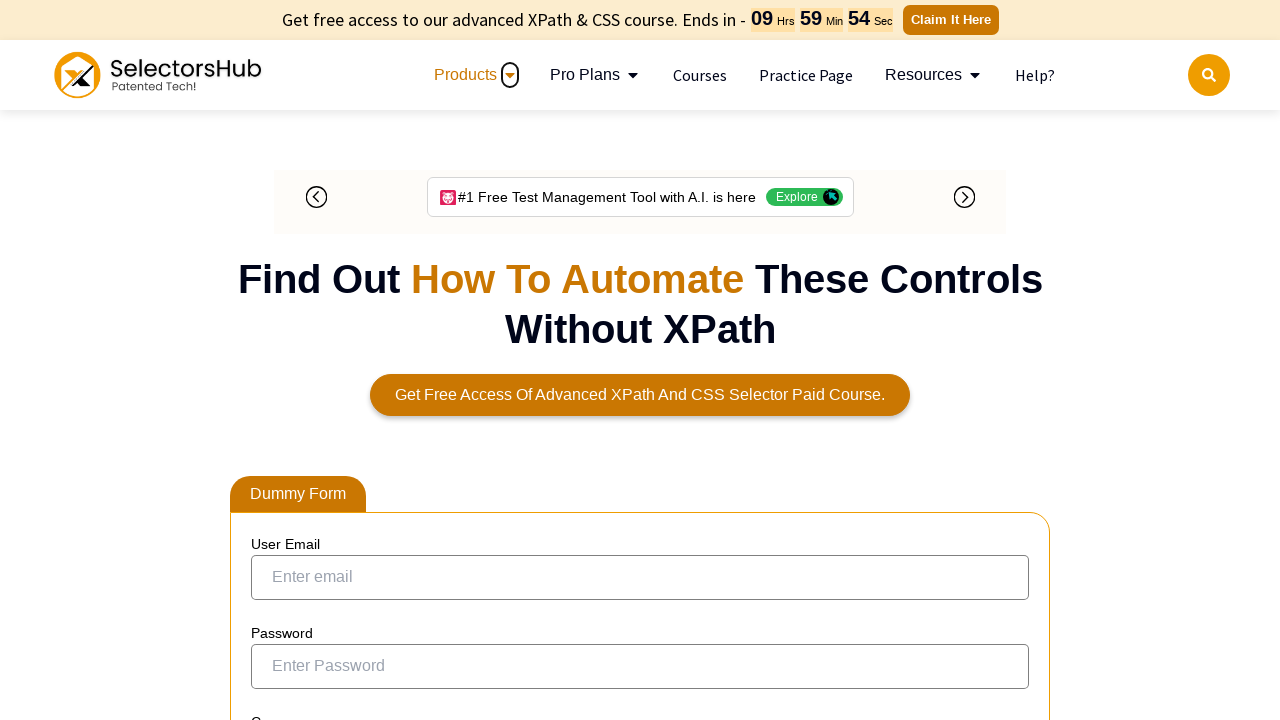

Sent 'hello' text to nested shadow DOM input field with ID 'pizza'
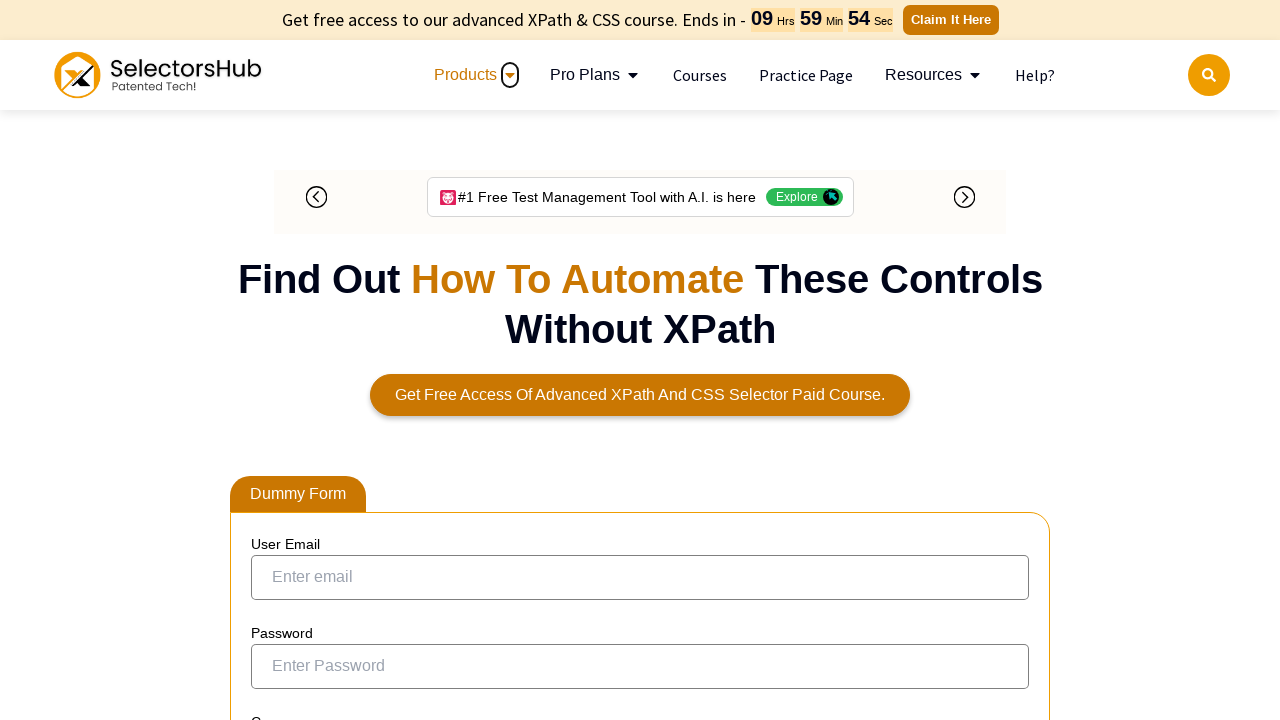

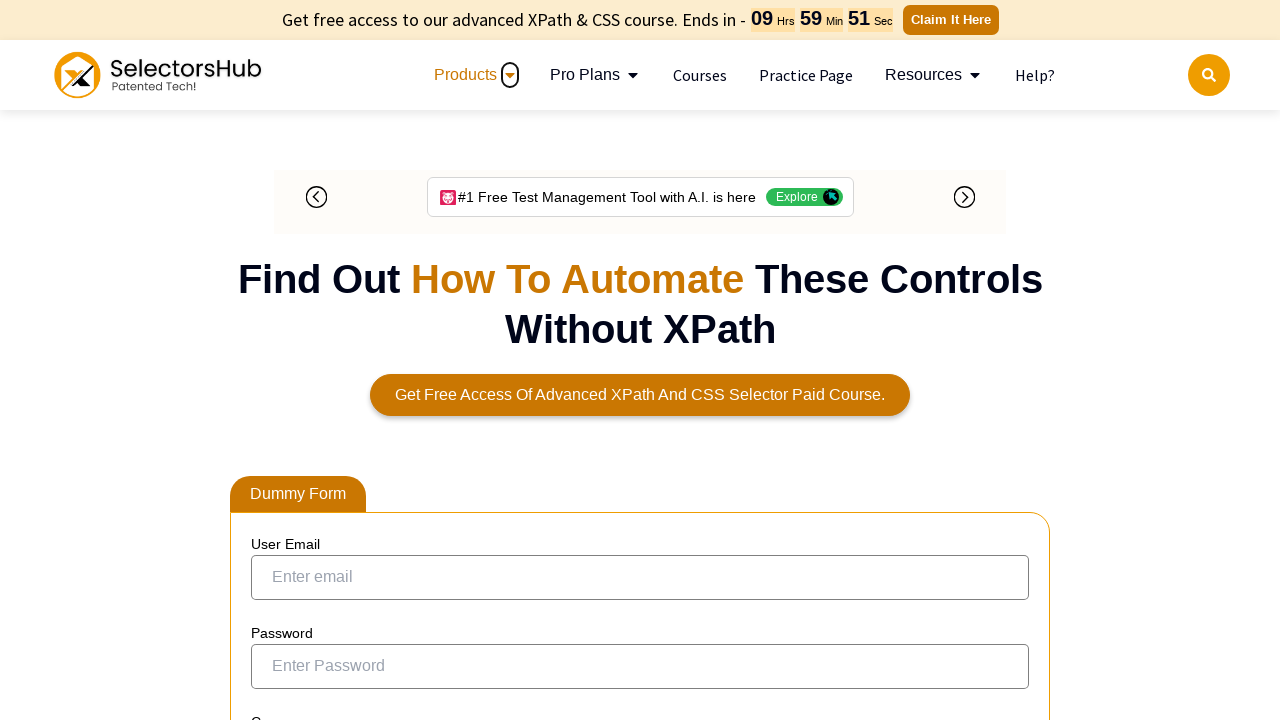